Navigates to AccuWeather daily forecast pages for multiple cities and verifies that weather forecast cards with high and low temperatures are displayed correctly.

Starting URL: https://www.accuweather.com/en/us/fremont/94538/daily-weather-forecast/332130

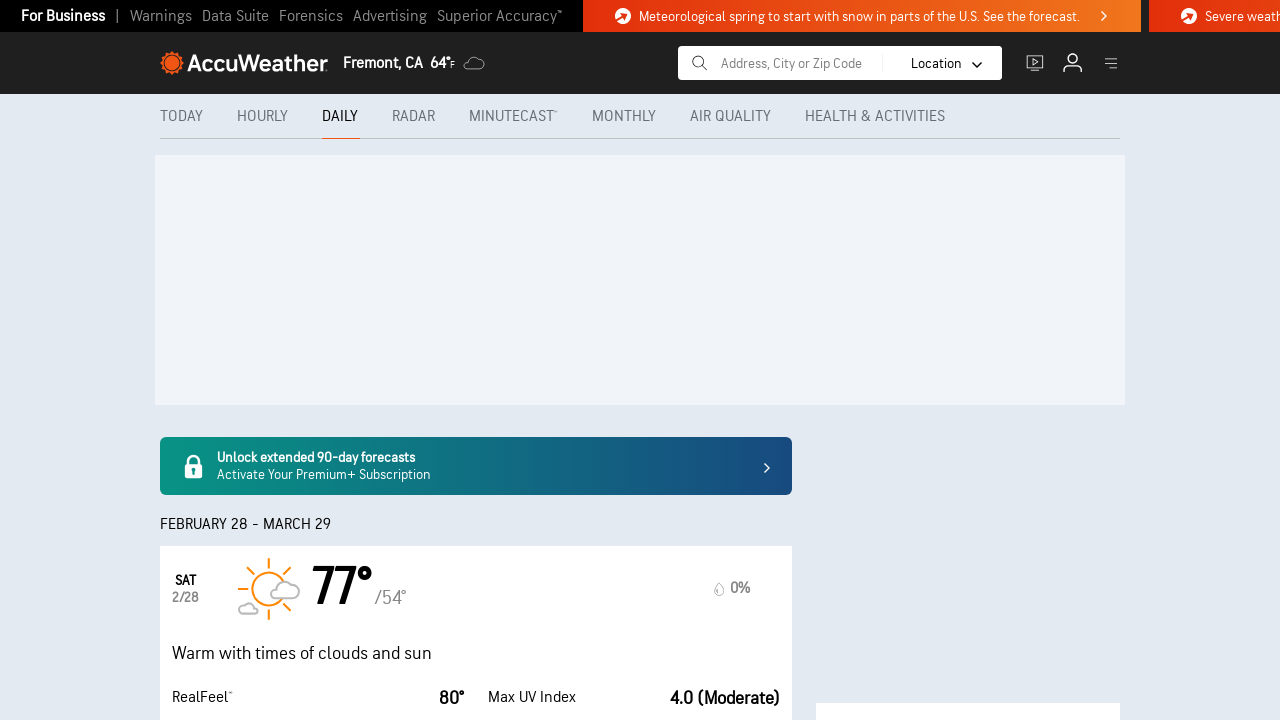

Waited for first forecast card to load on Fremont page
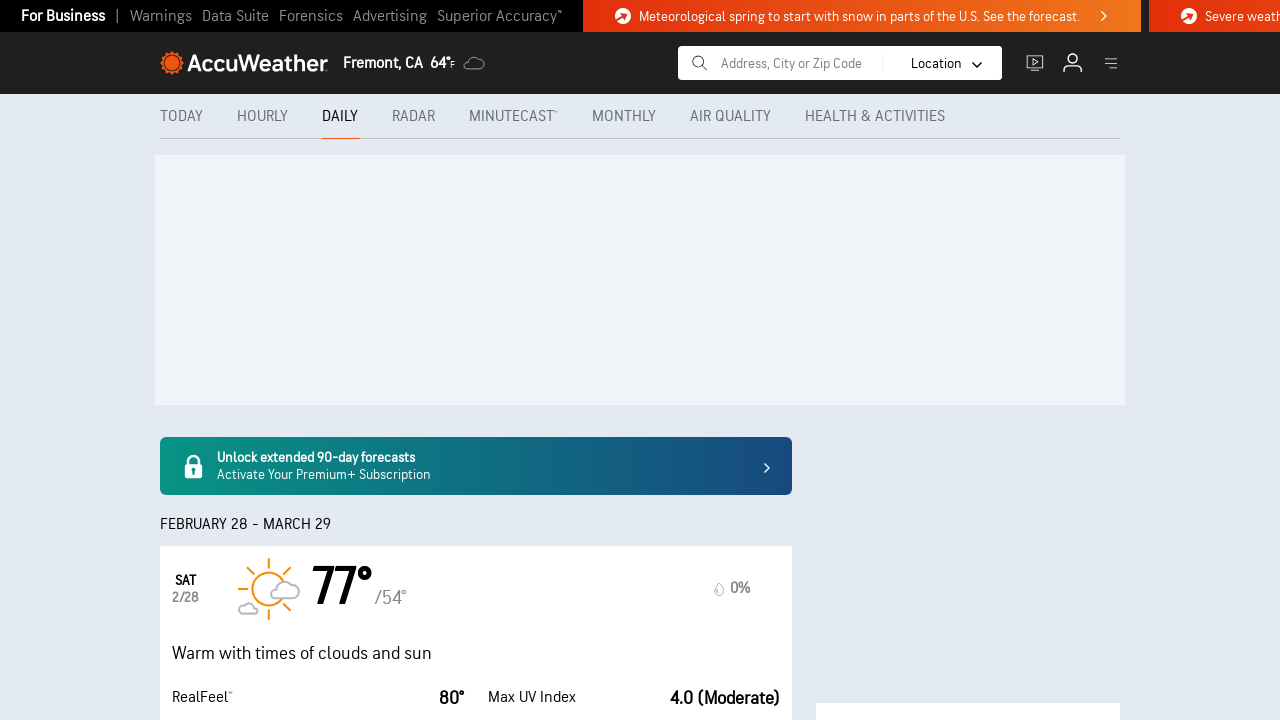

Verified high temperature is visible for day 0
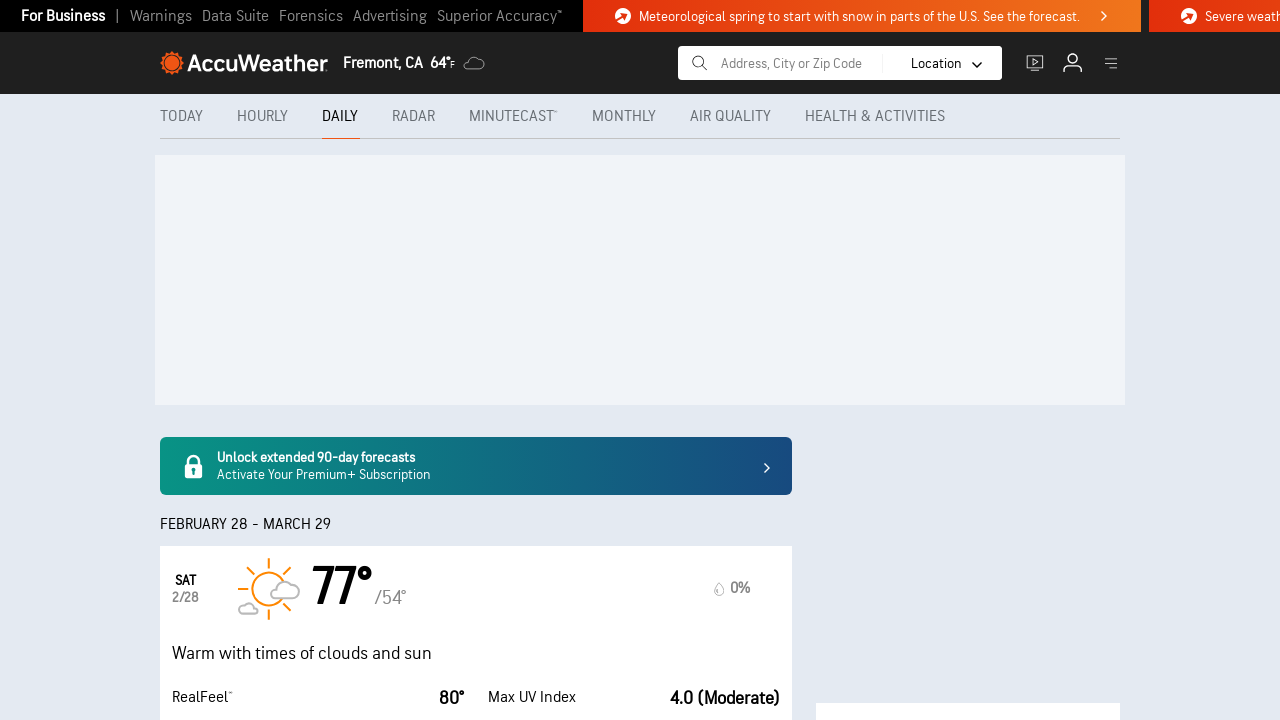

Verified low temperature is visible for day 0
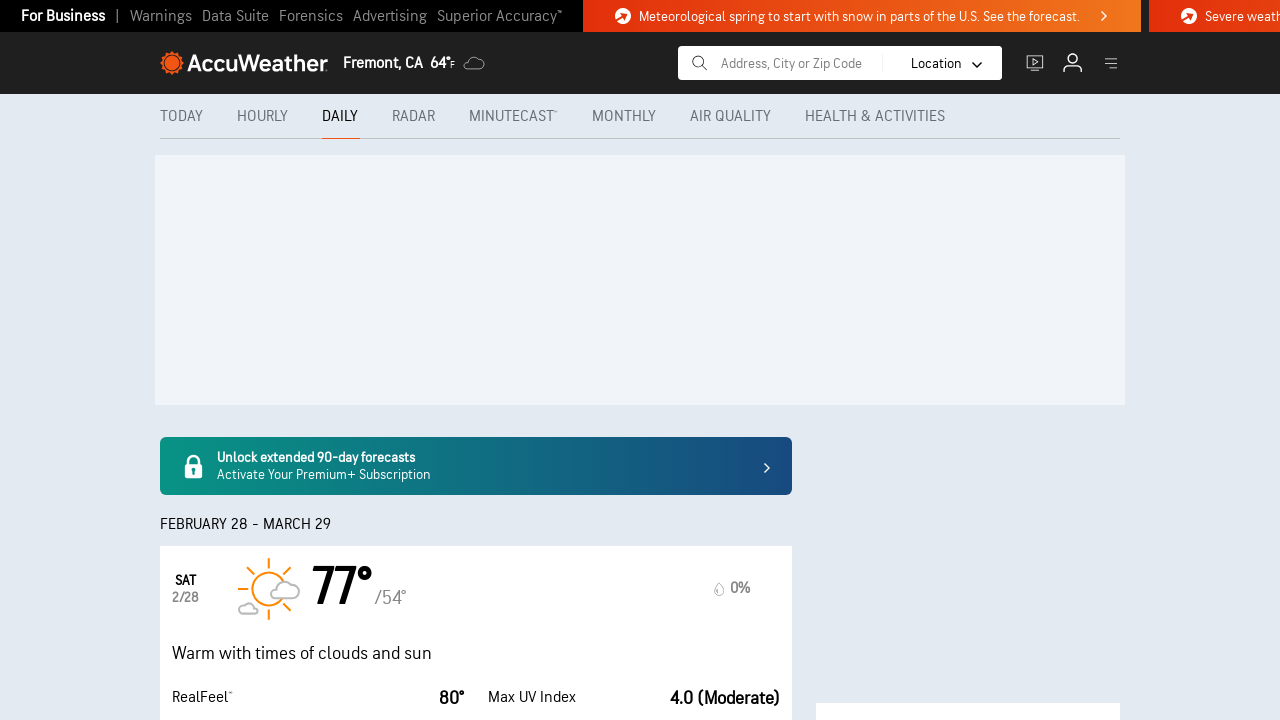

Verified high temperature is visible for day 1
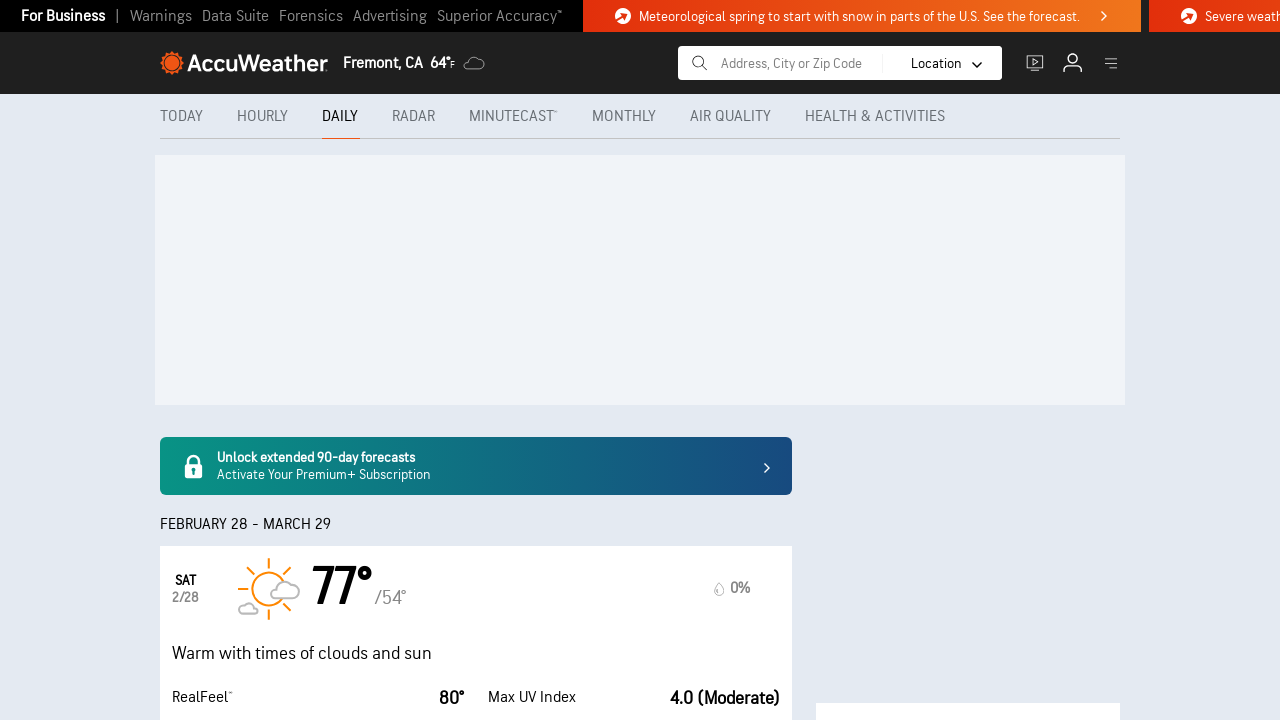

Verified low temperature is visible for day 1
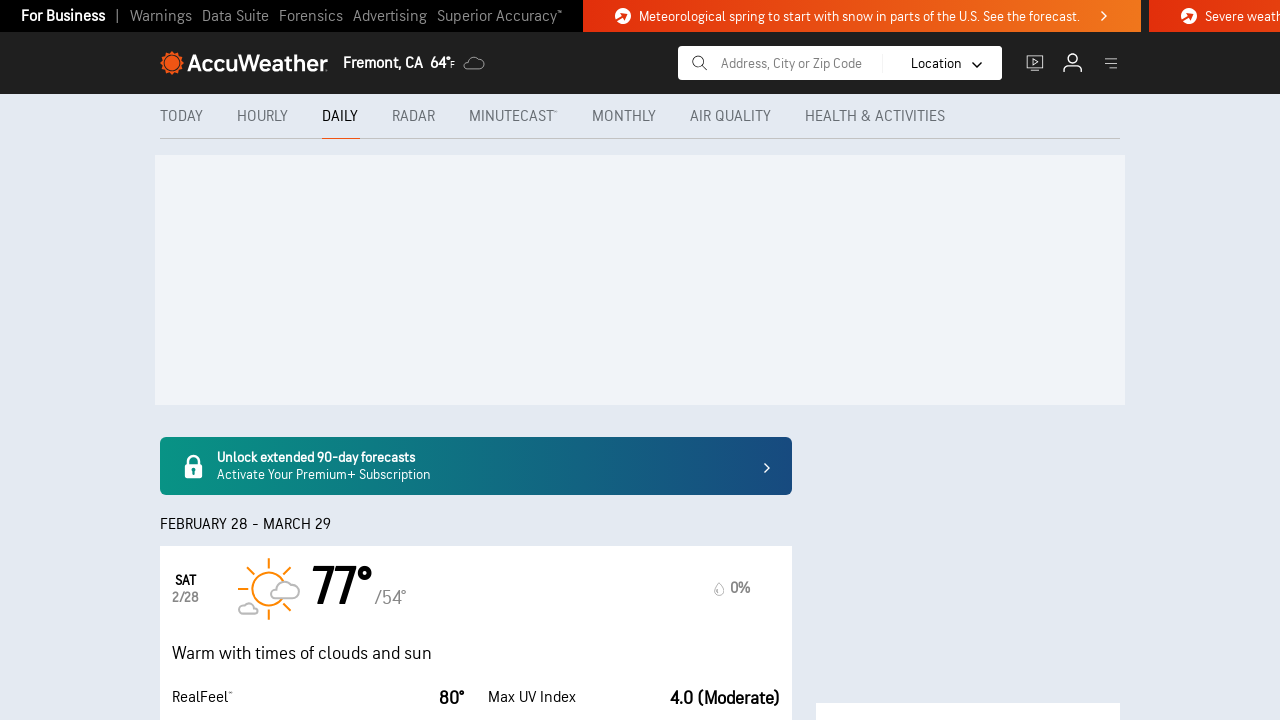

Verified high temperature is visible for day 2
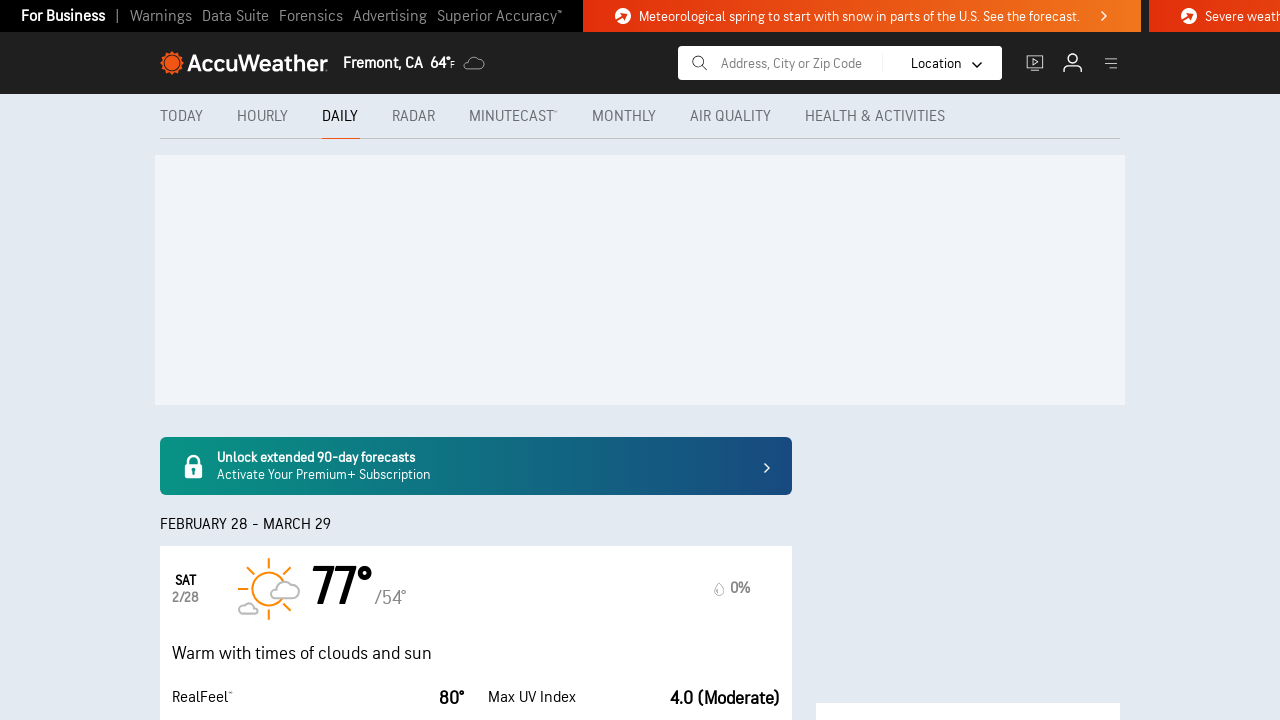

Verified low temperature is visible for day 2
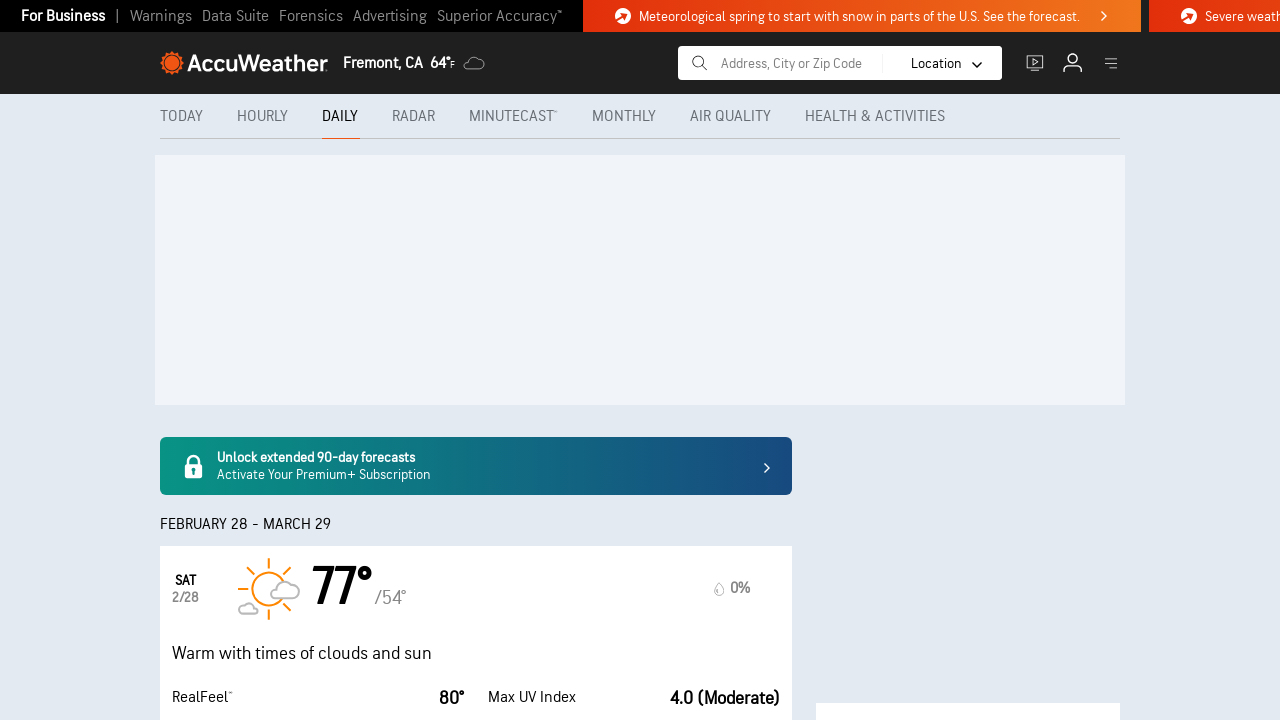

Navigated to San Francisco daily weather forecast page
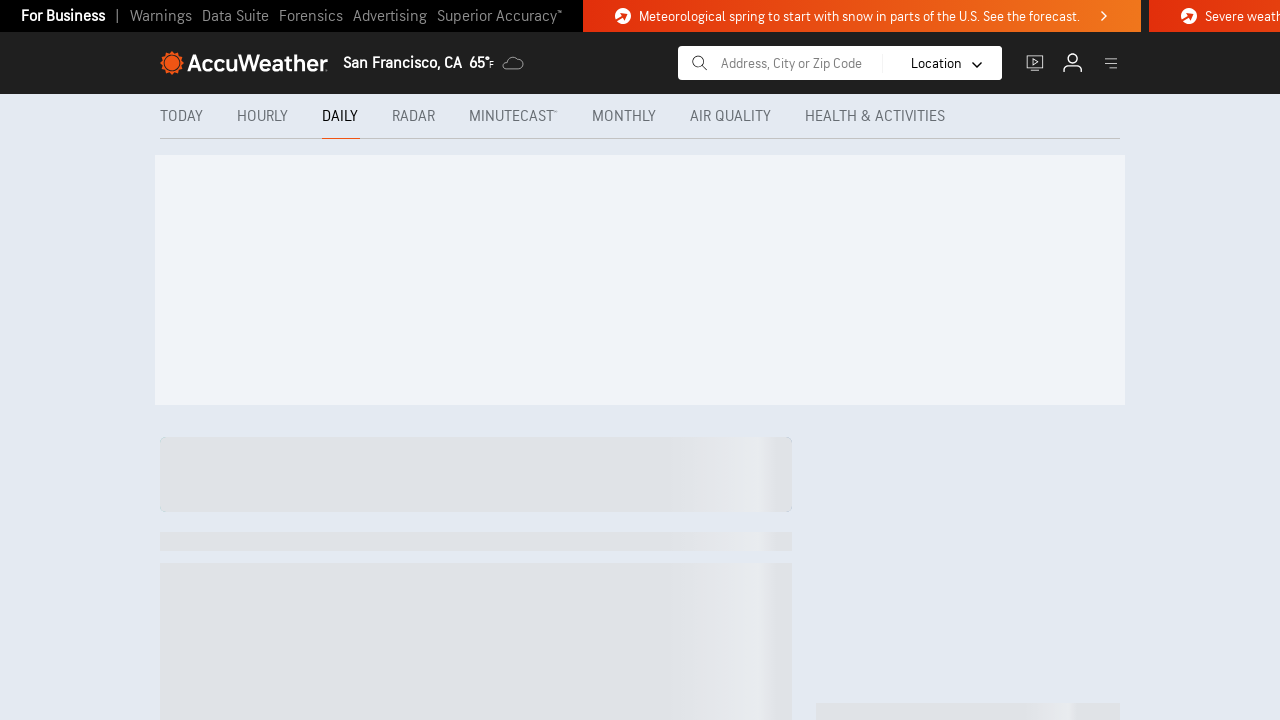

Waited for first forecast card to load on San Francisco page
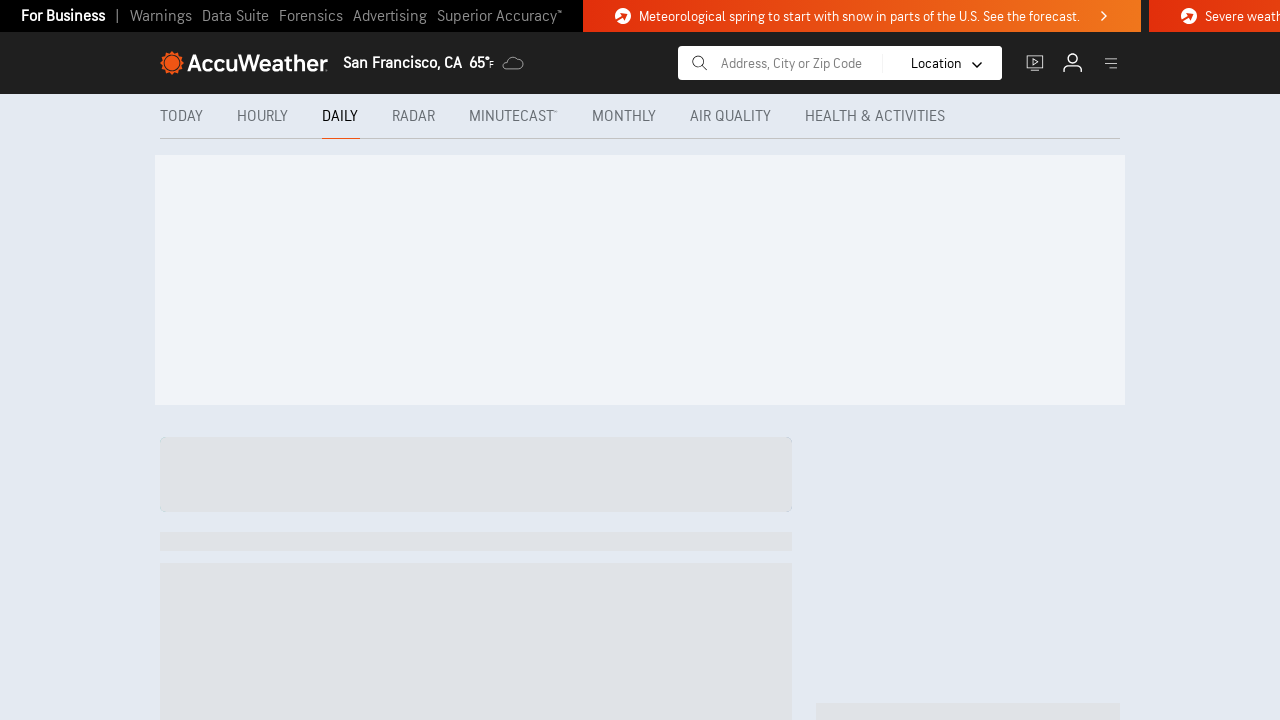

Navigated to Los Angeles daily weather forecast page
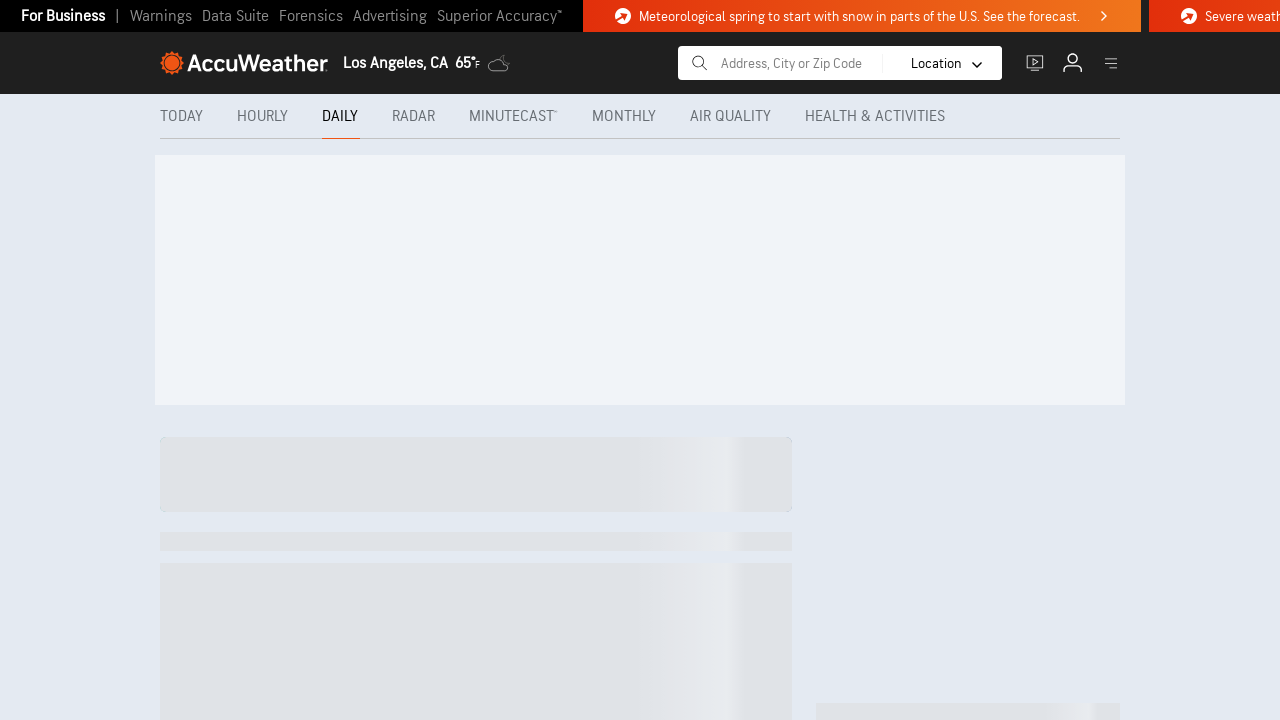

Waited for first forecast card to load on Los Angeles page
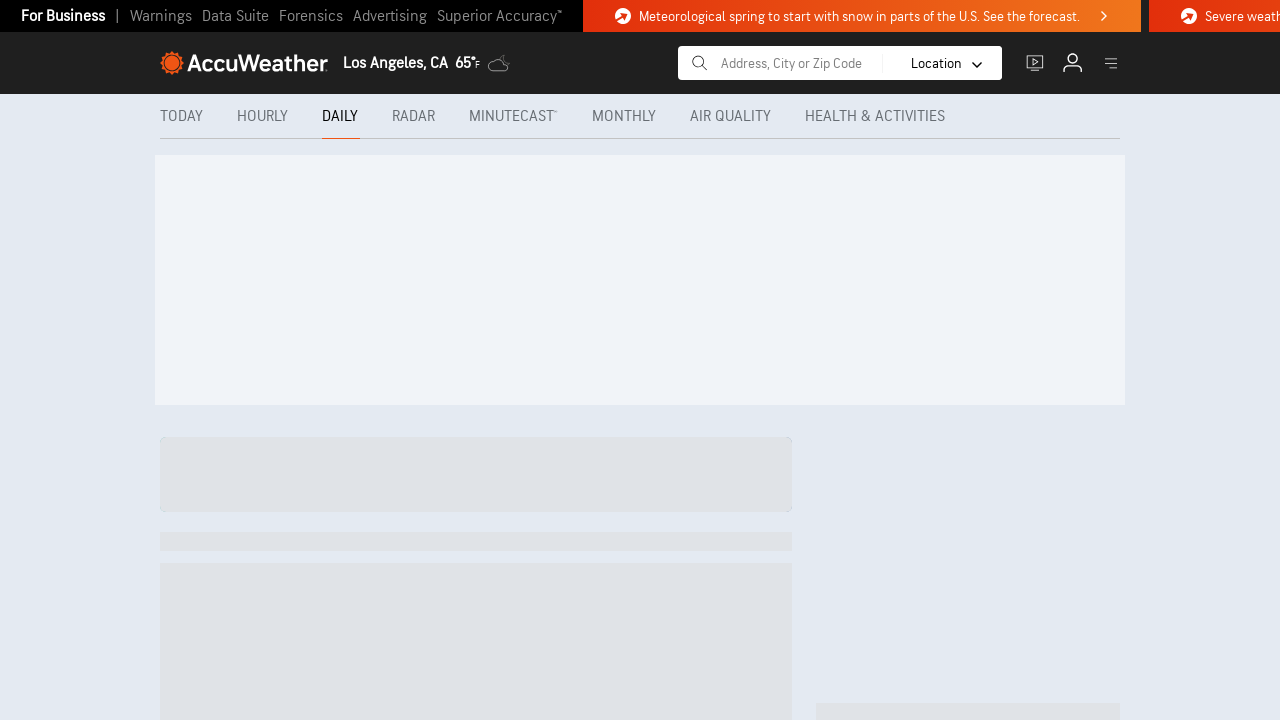

Verified high temperature is visible for day 0 on Los Angeles page
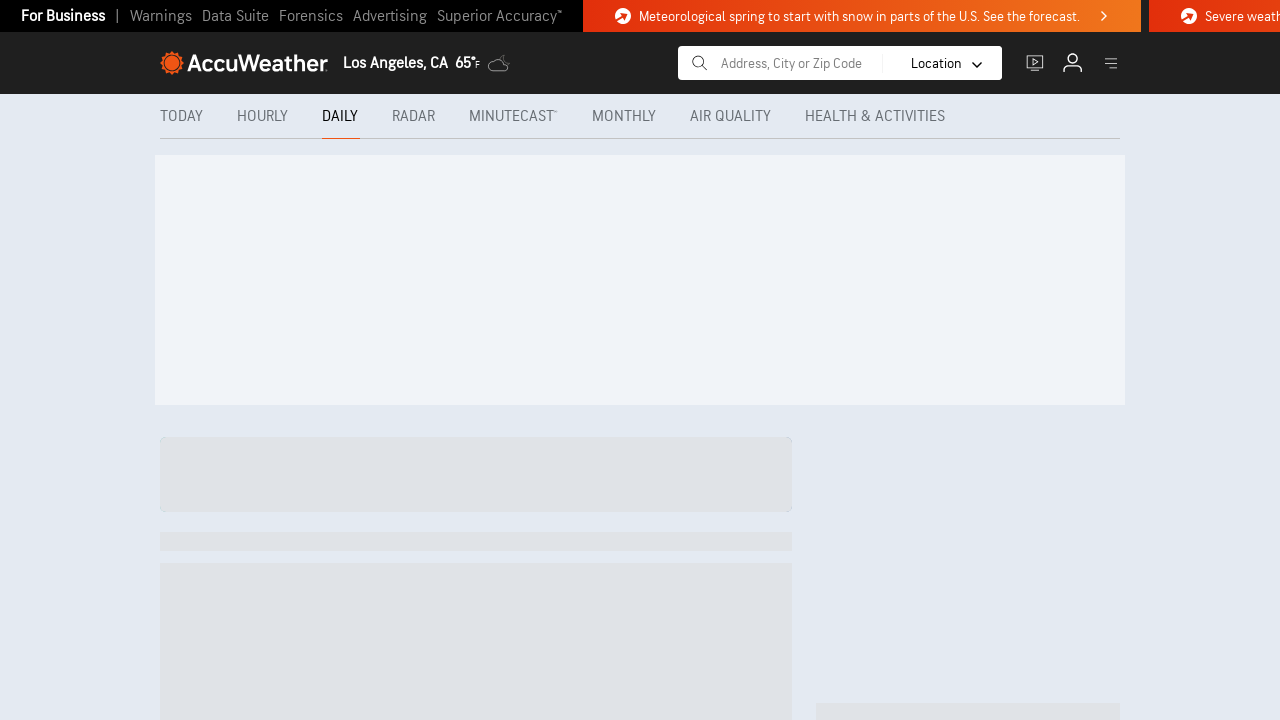

Verified low temperature is visible for day 0 on Los Angeles page
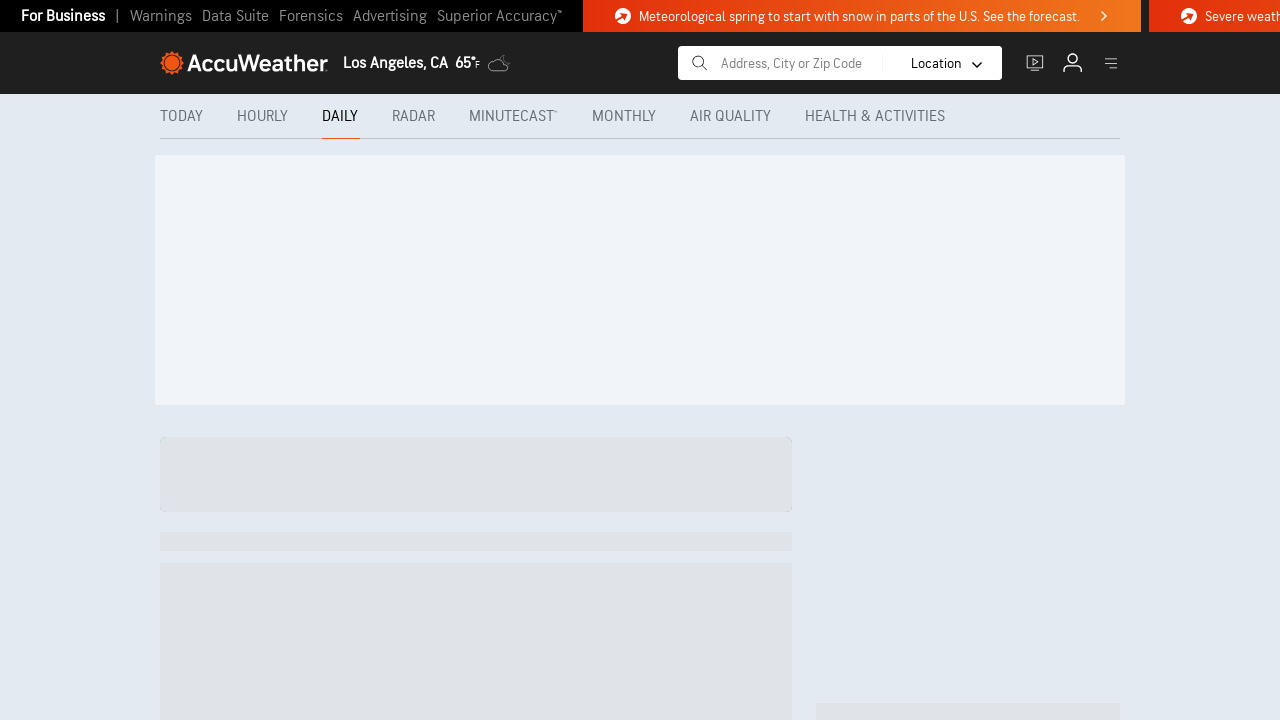

Verified high temperature is visible for day 1 on Los Angeles page
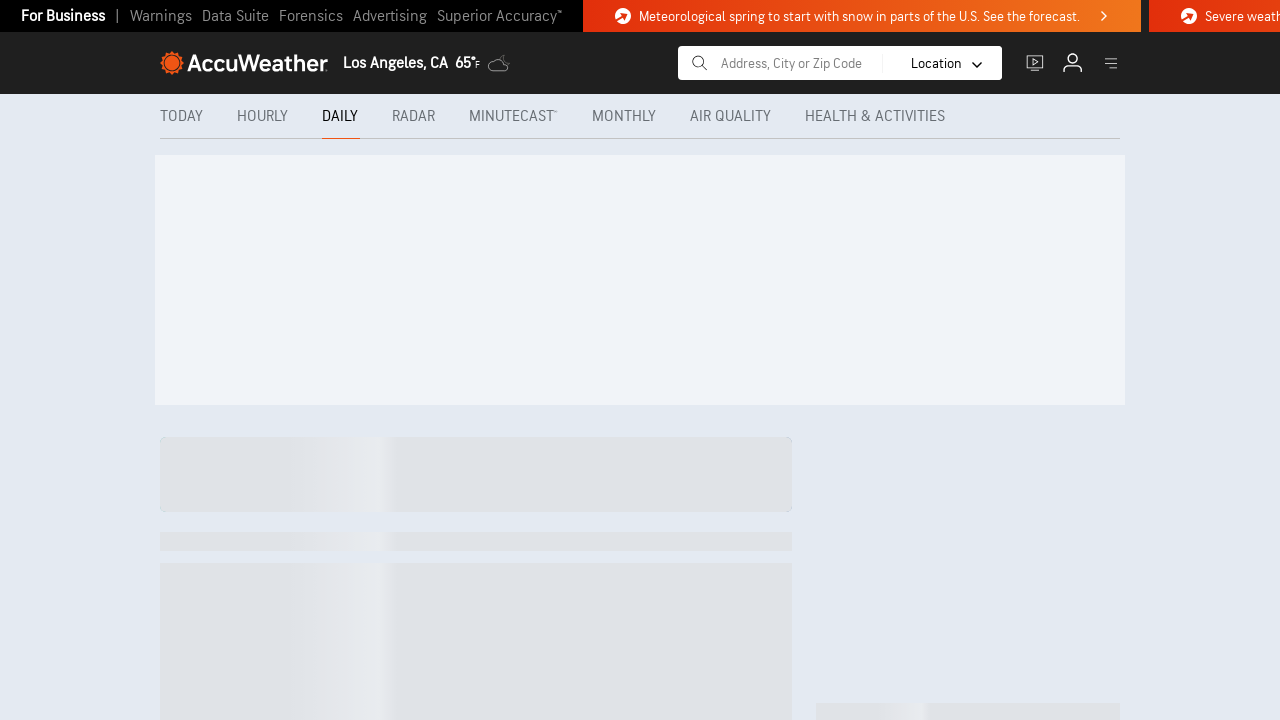

Verified low temperature is visible for day 1 on Los Angeles page
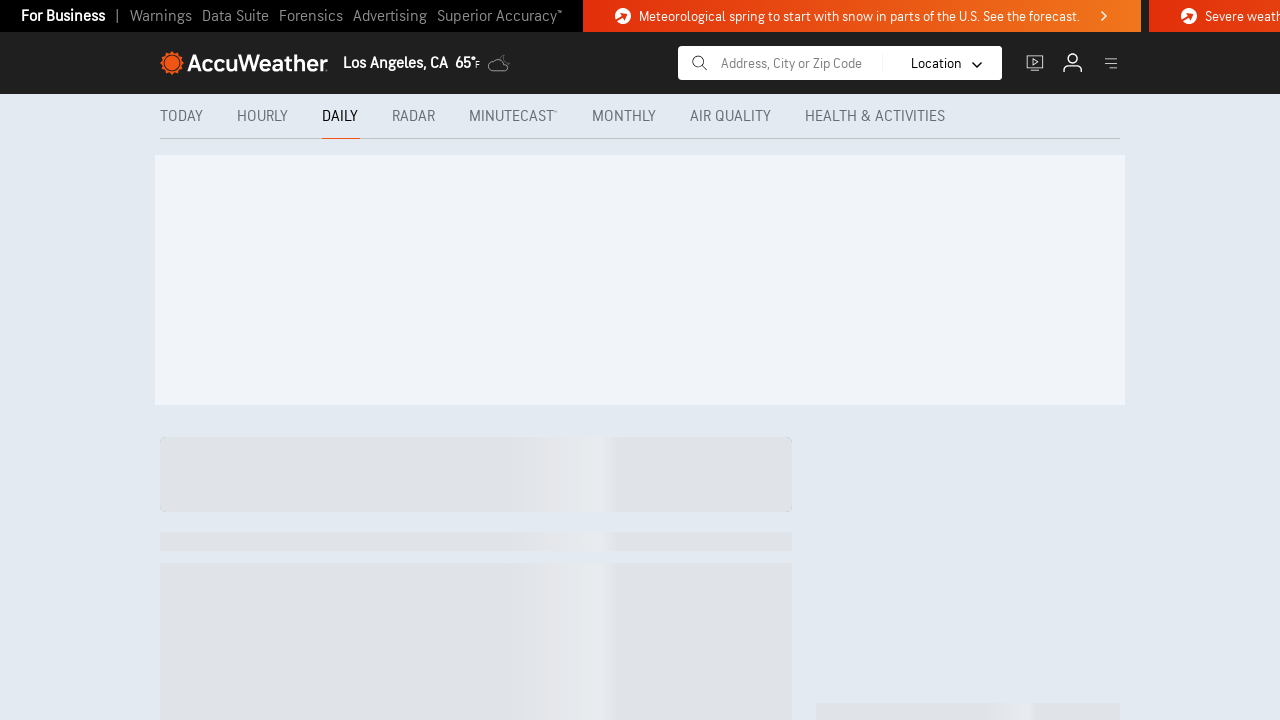

Verified high temperature is visible for day 2 on Los Angeles page
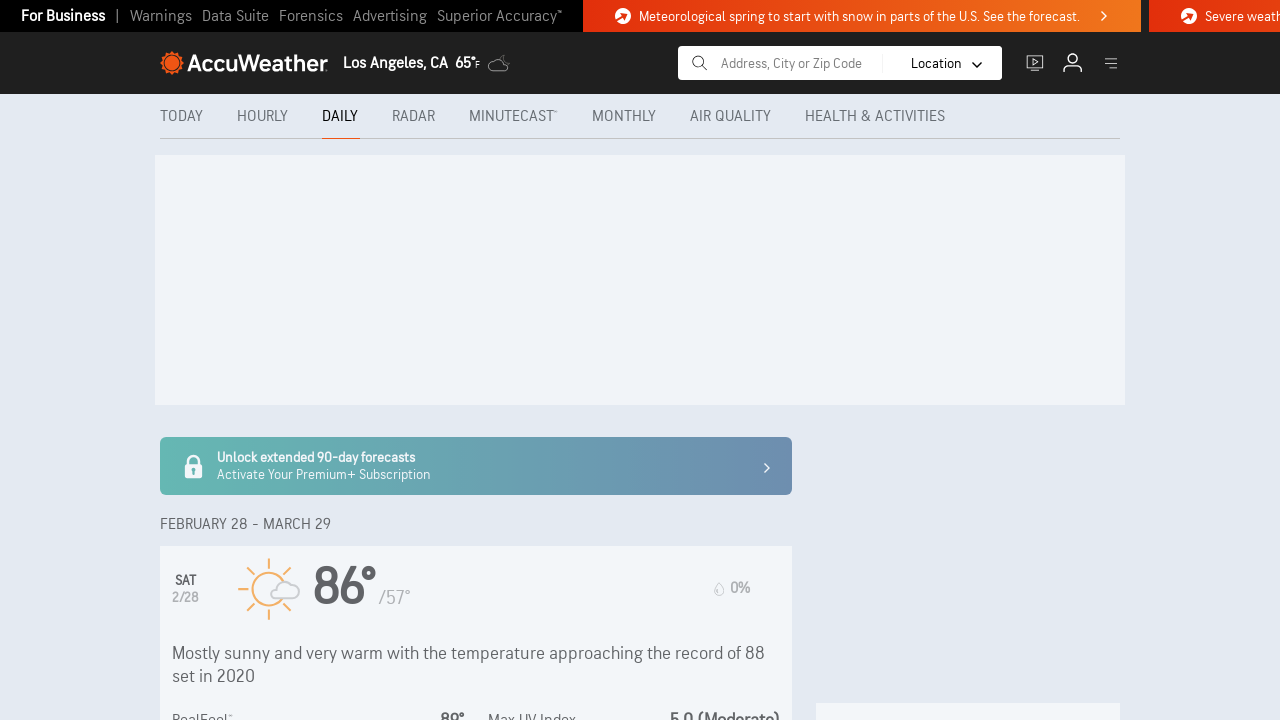

Verified low temperature is visible for day 2 on Los Angeles page
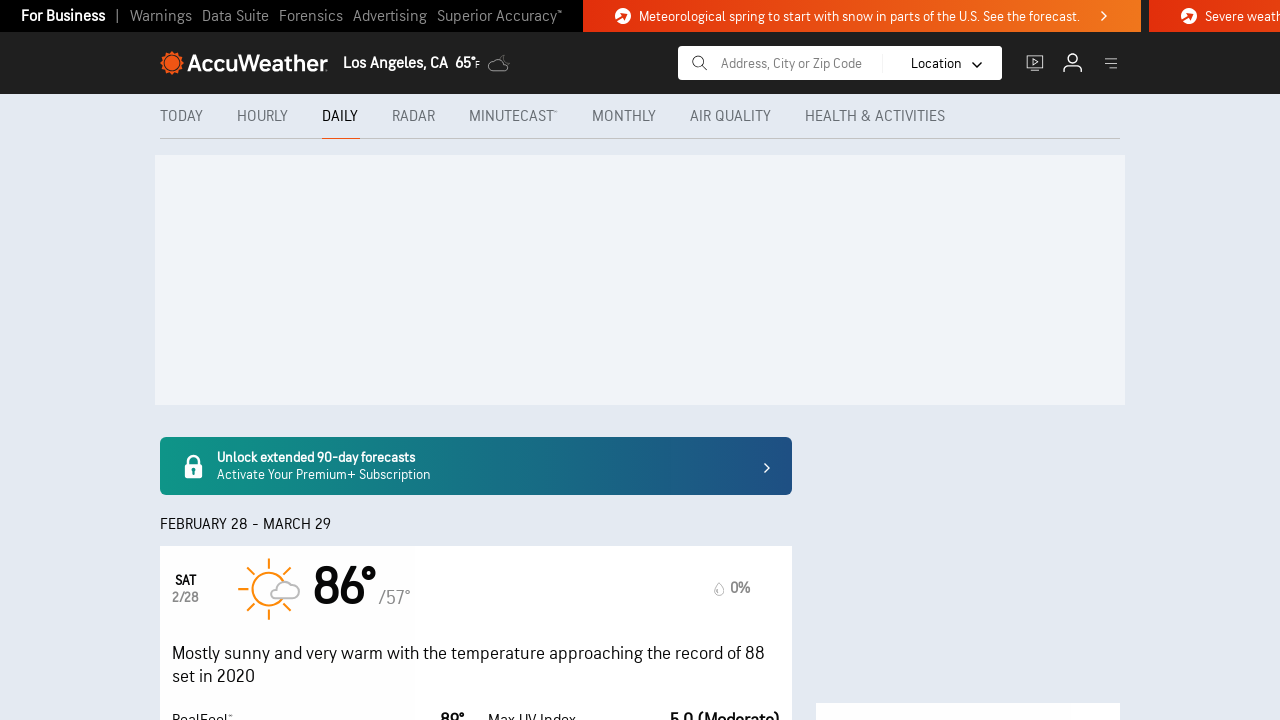

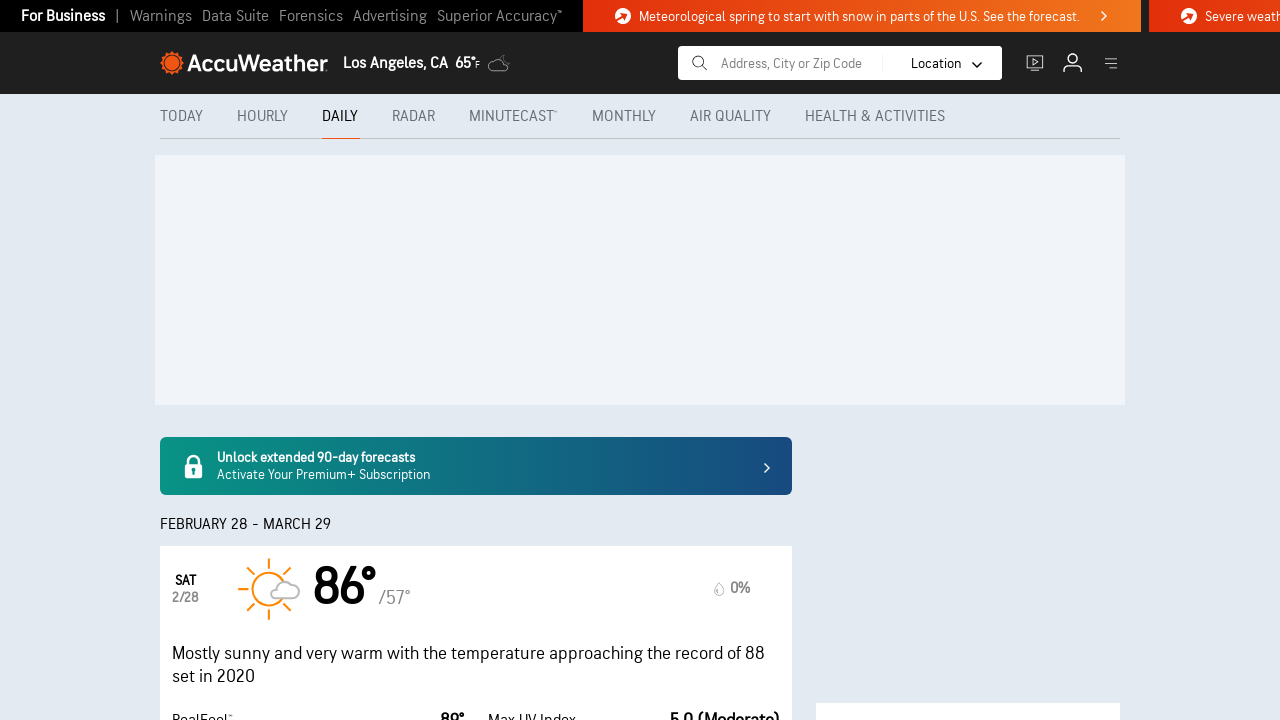